Tests an e-commerce site by adding multiple vegetable products to cart, proceeding to checkout, and applying a promo code

Starting URL: https://rahulshettyacademy.com/seleniumPractise/

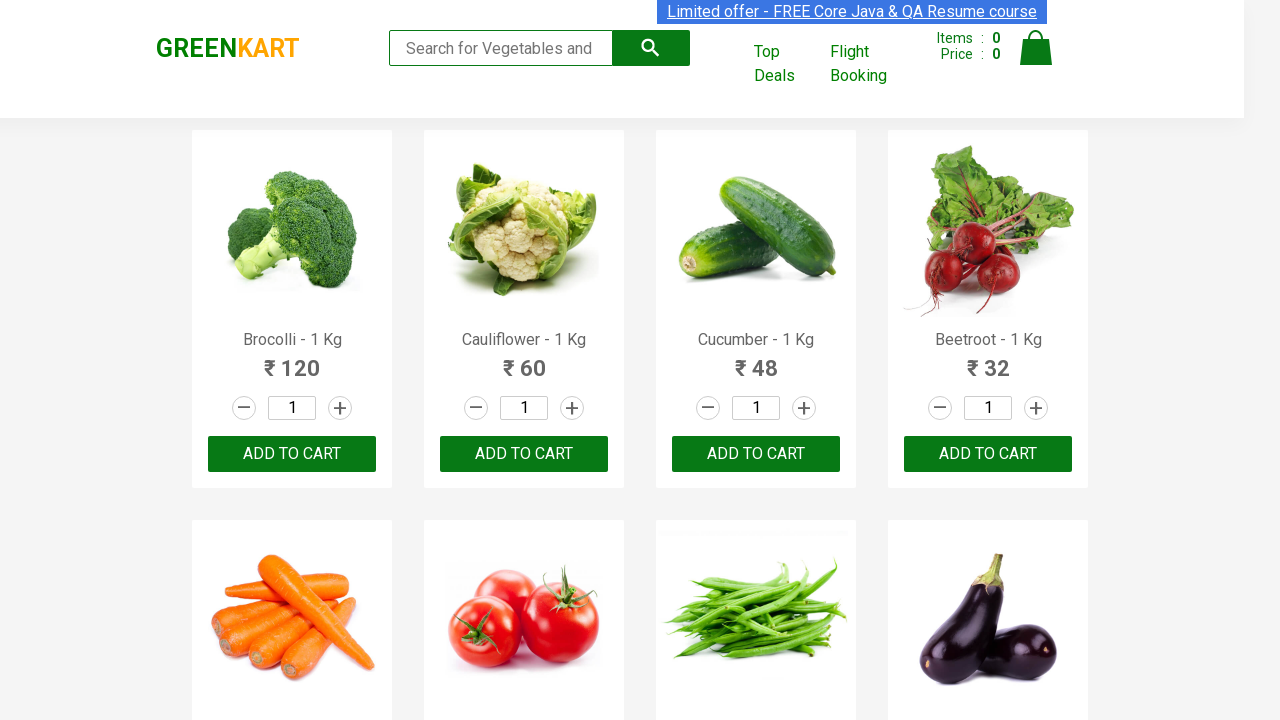

Waited for product names to load on the e-commerce site
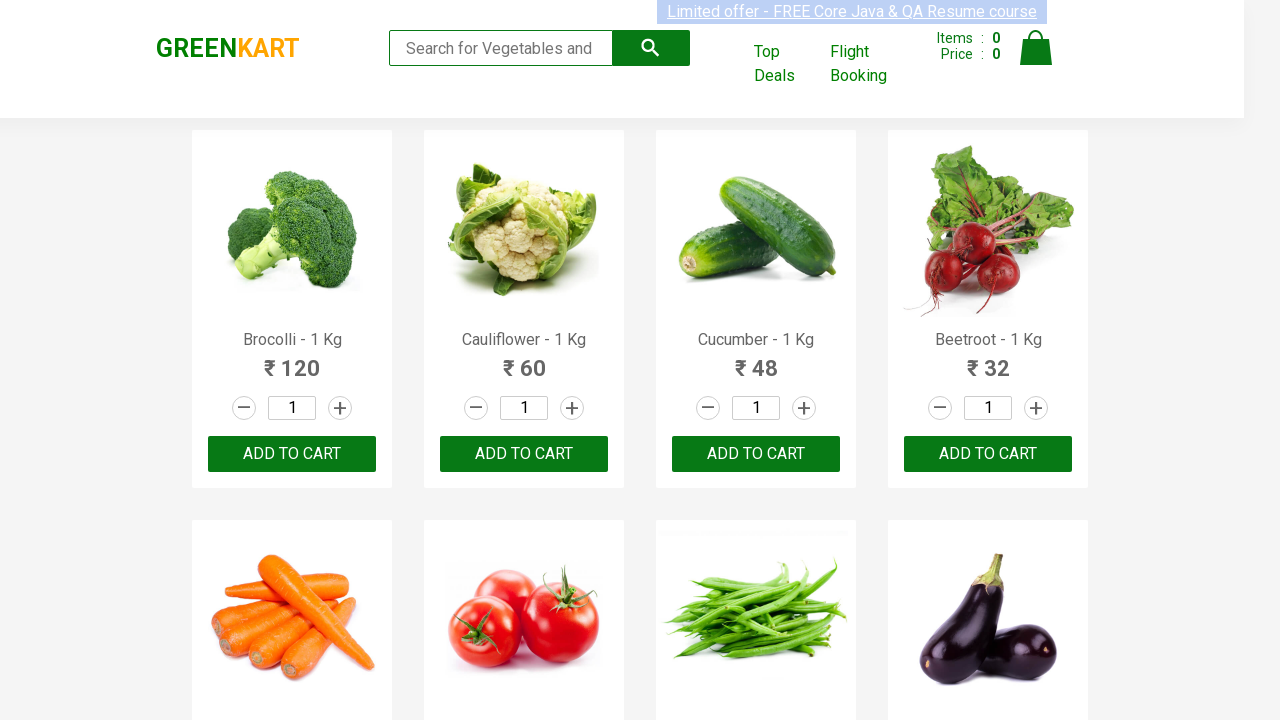

Retrieved all product elements from the page
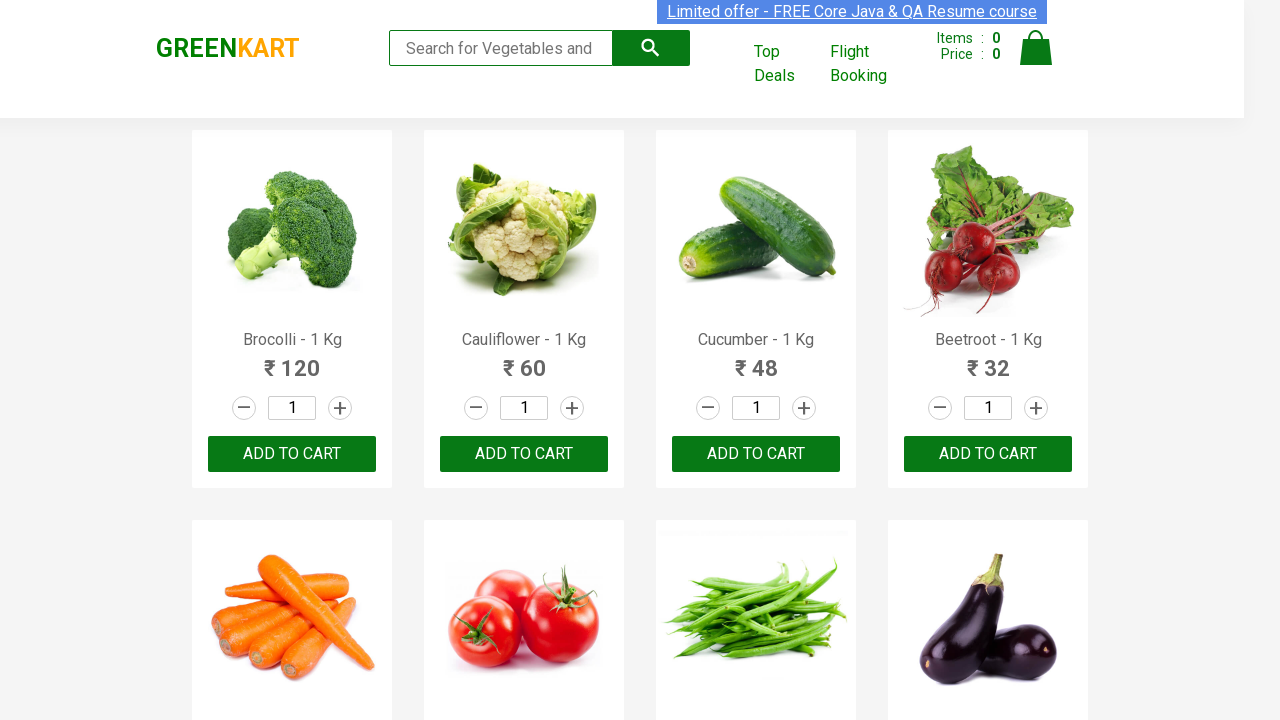

Added Brocolli to cart at (292, 454) on xpath=//div[@class='product-action']/button >> nth=0
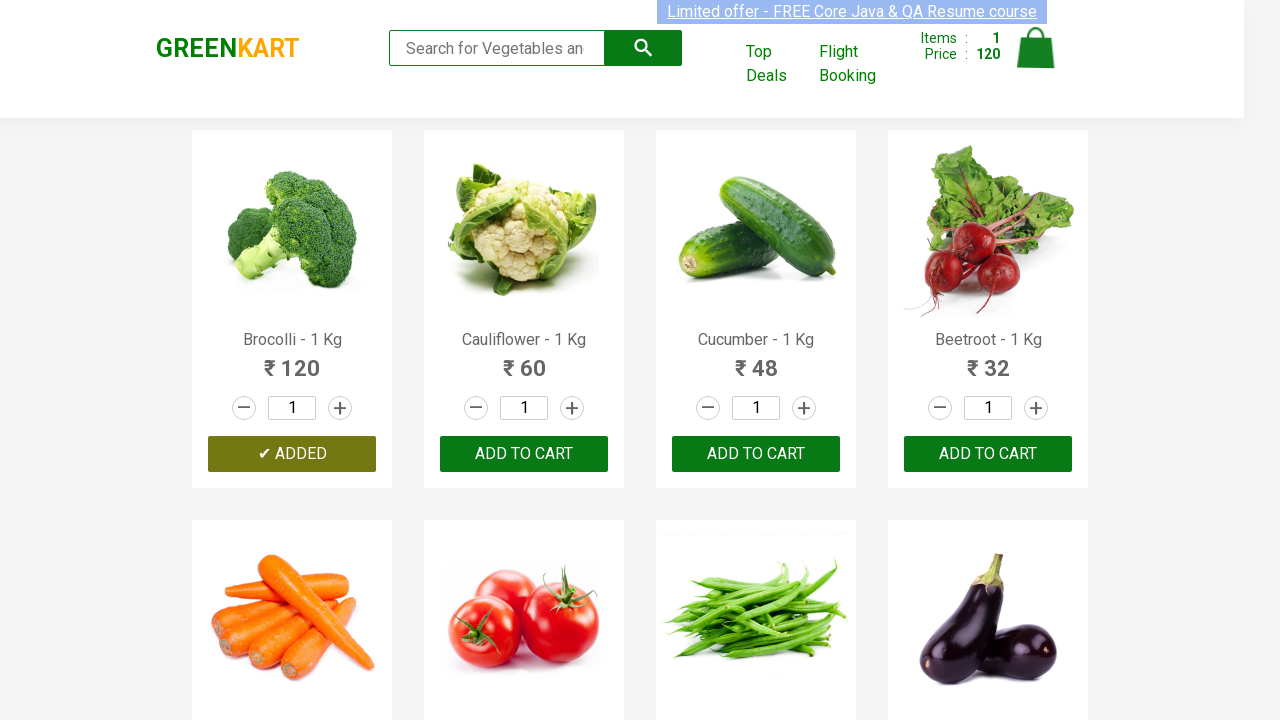

Added Cucumber to cart at (756, 454) on xpath=//div[@class='product-action']/button >> nth=2
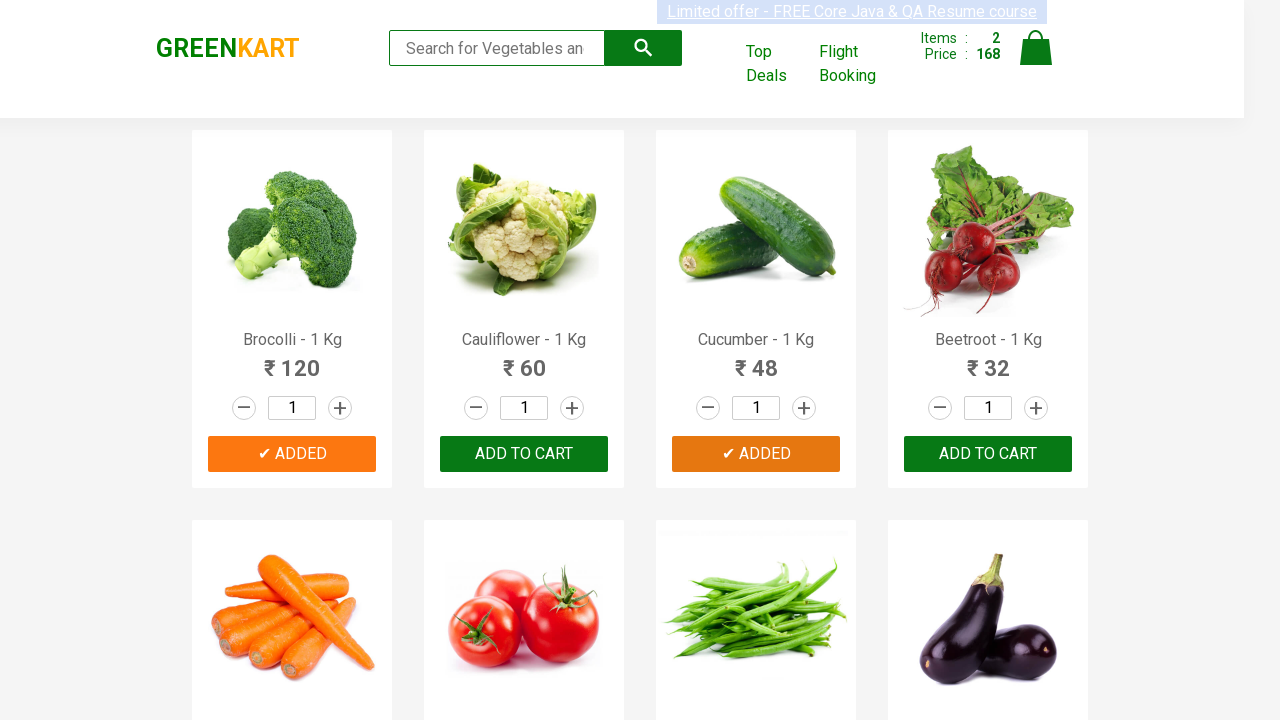

Added Beetroot to cart at (988, 454) on xpath=//div[@class='product-action']/button >> nth=3
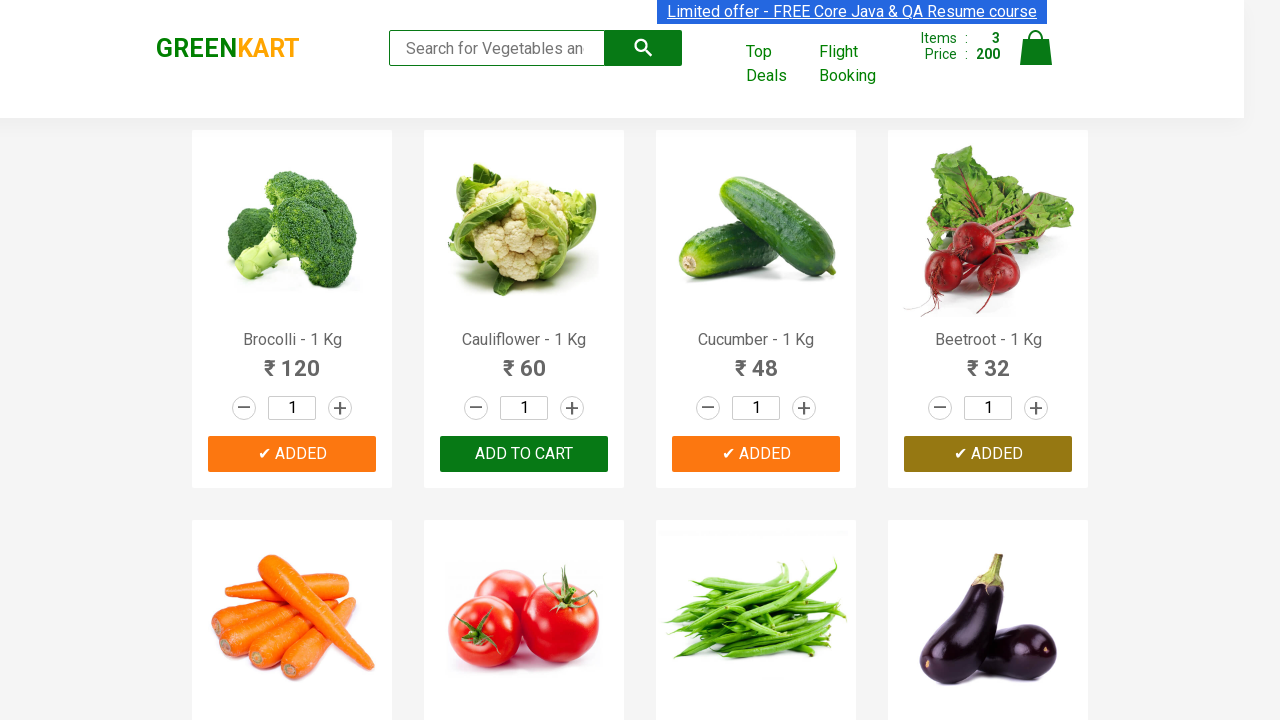

Added Beans to cart at (756, 360) on xpath=//div[@class='product-action']/button >> nth=6
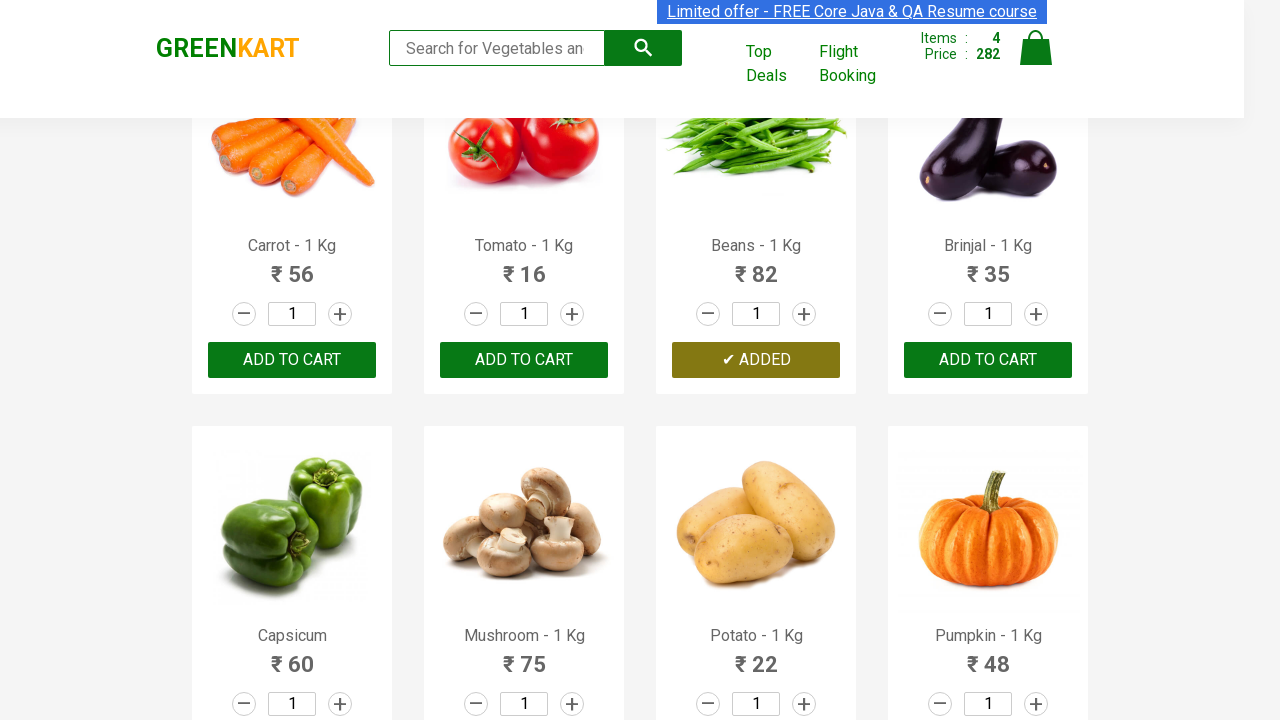

Added Capsicum to cart at (292, 360) on xpath=//div[@class='product-action']/button >> nth=8
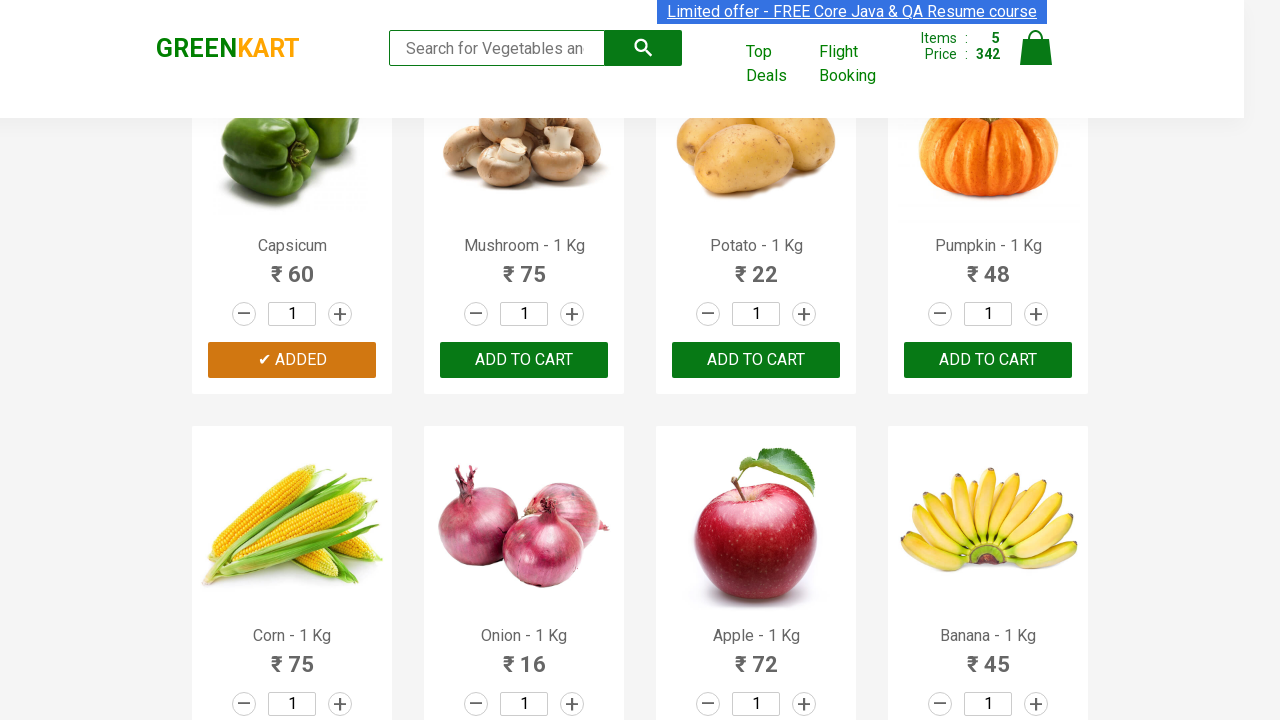

Clicked on cart icon to view shopping cart at (1036, 48) on img[alt='Cart']
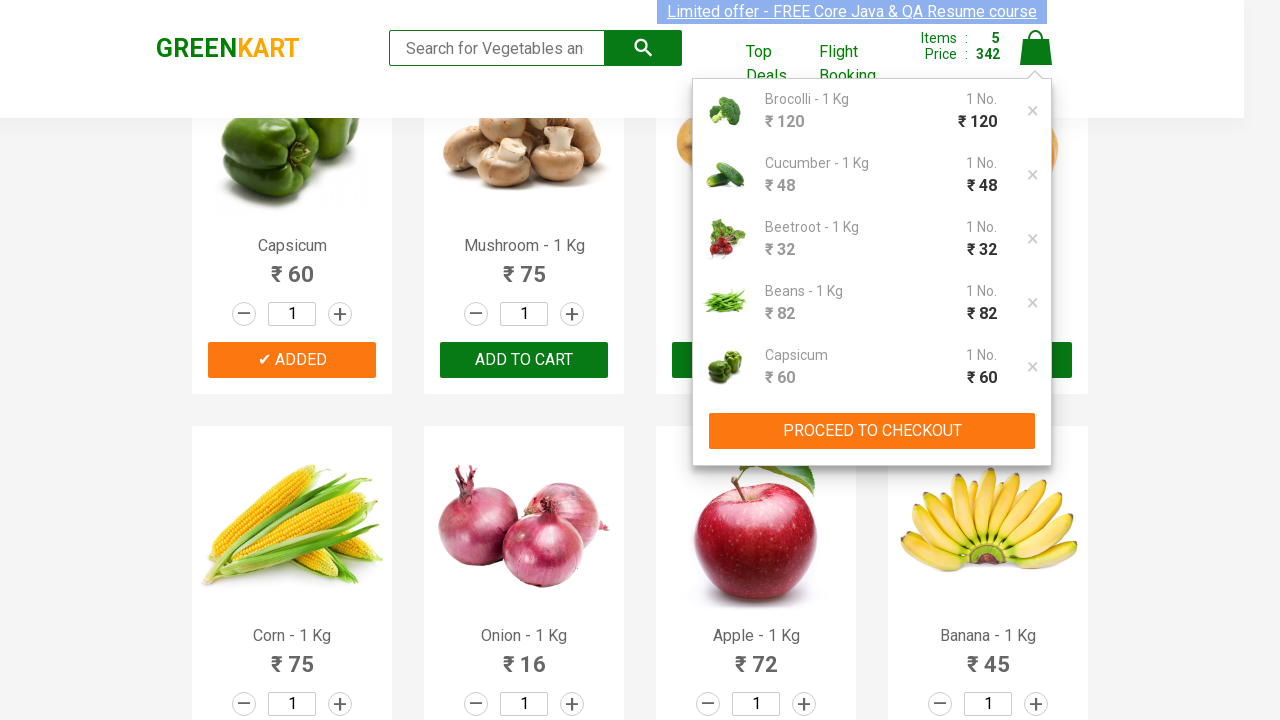

Clicked PROCEED TO CHECKOUT button at (872, 431) on xpath=//button[normalize-space()='PROCEED TO CHECKOUT']
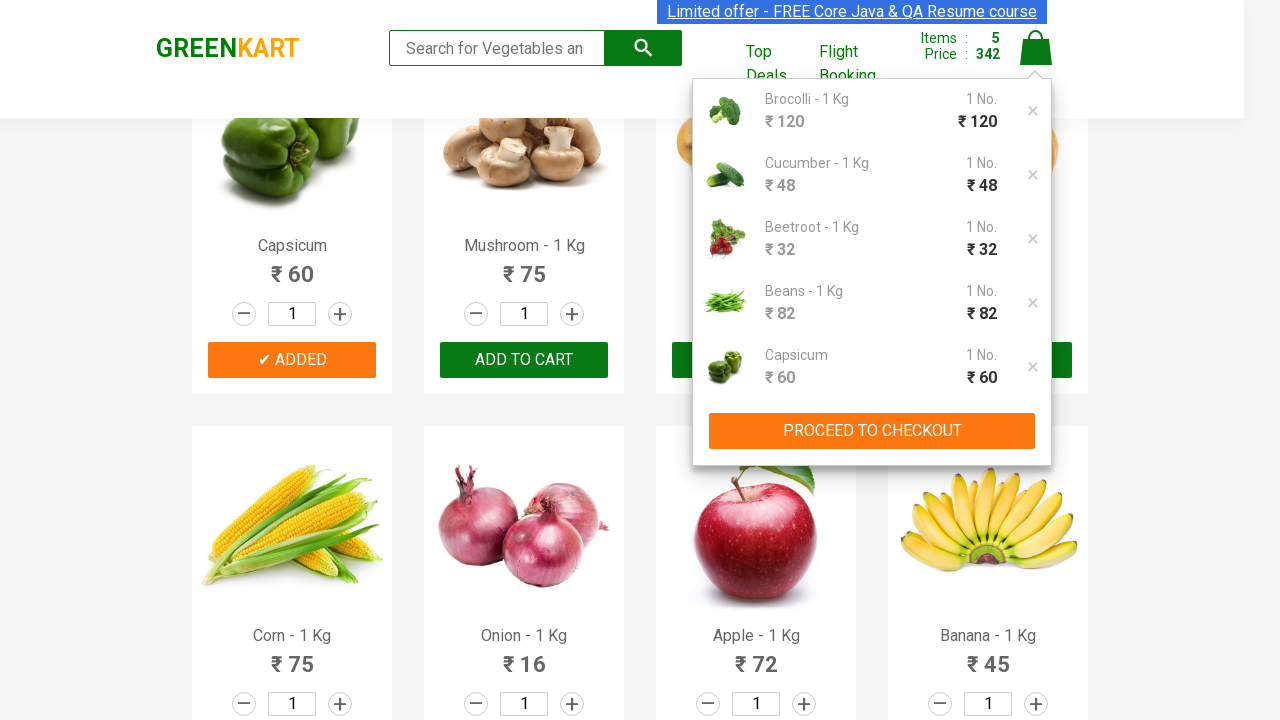

Entered promo code 'rahulshettyacademy' on input[placeholder='Enter promo code']
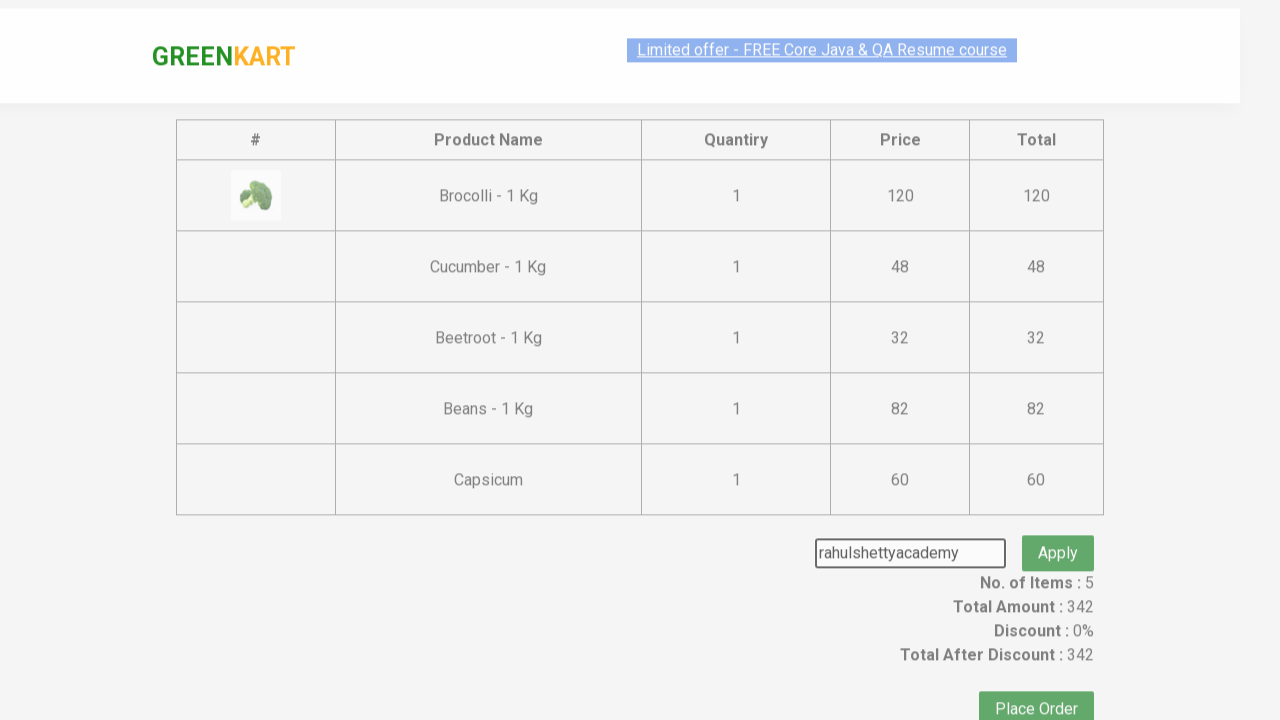

Clicked button to apply promo code at (1058, 530) on .promoBtn
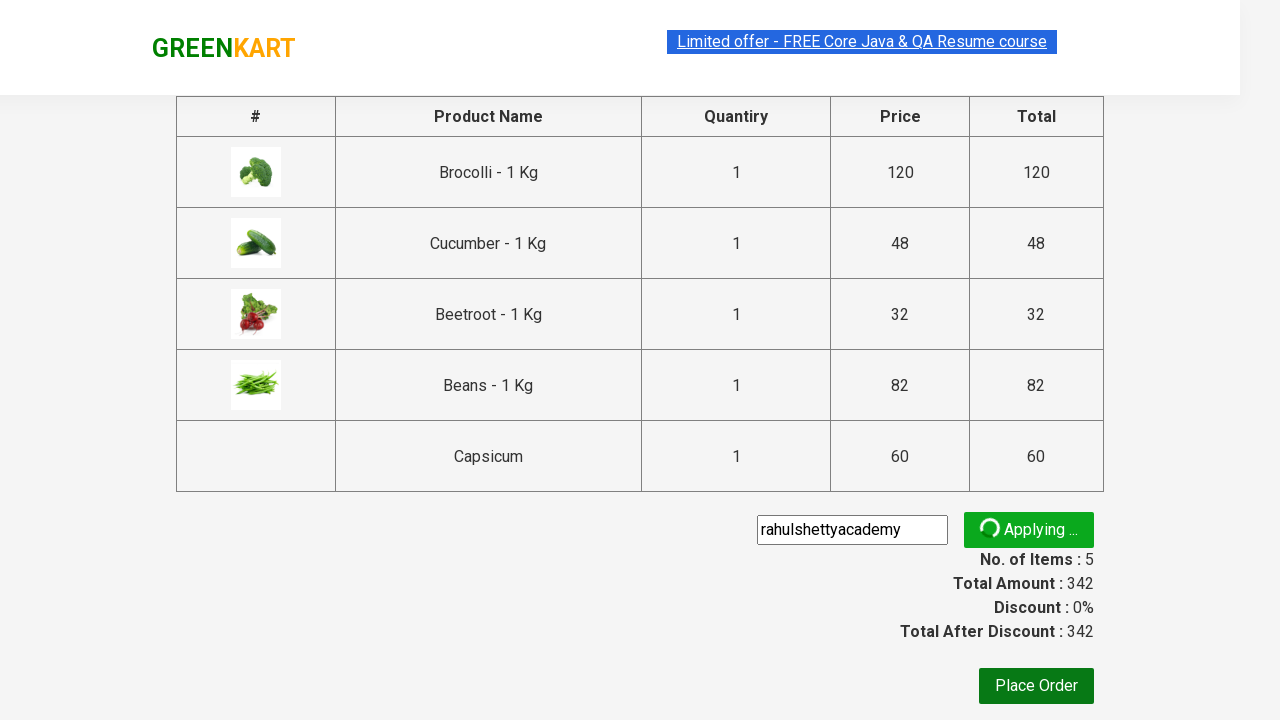

Promo code validation message appeared
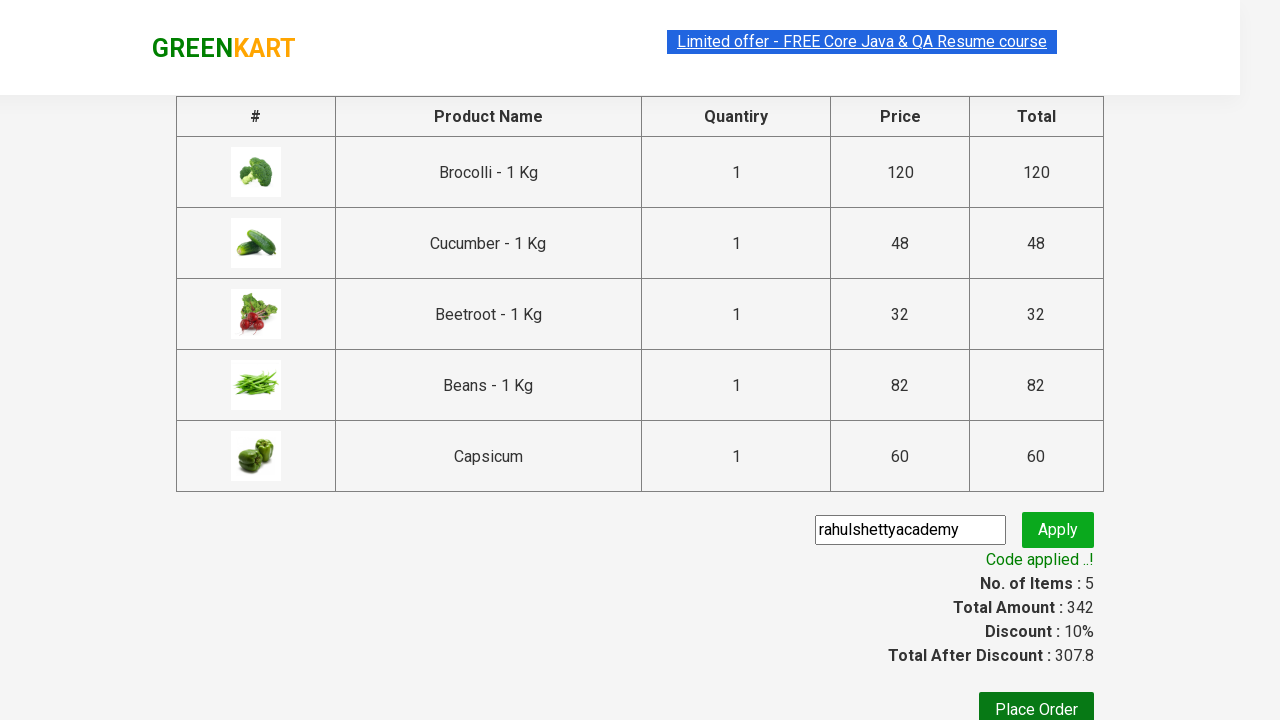

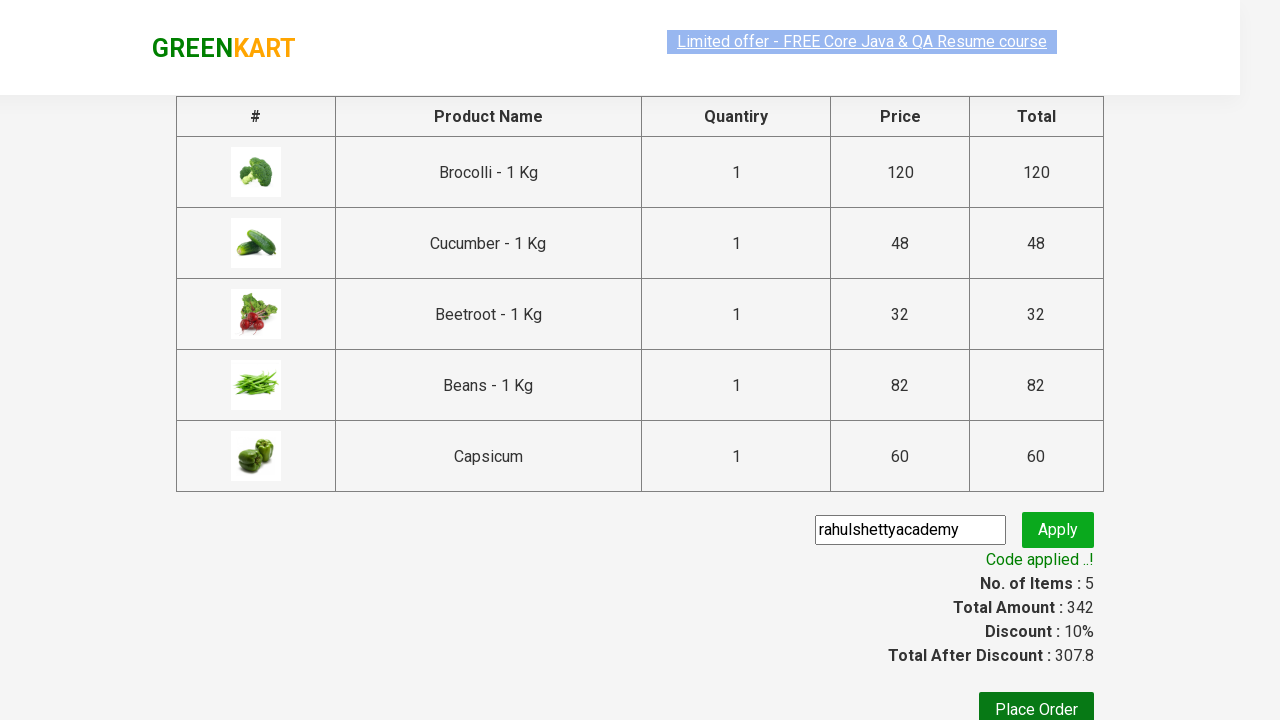